Fills out a practice form by entering first name, last name, email, and phone number fields

Starting URL: https://demoqa.com/automation-practice-form

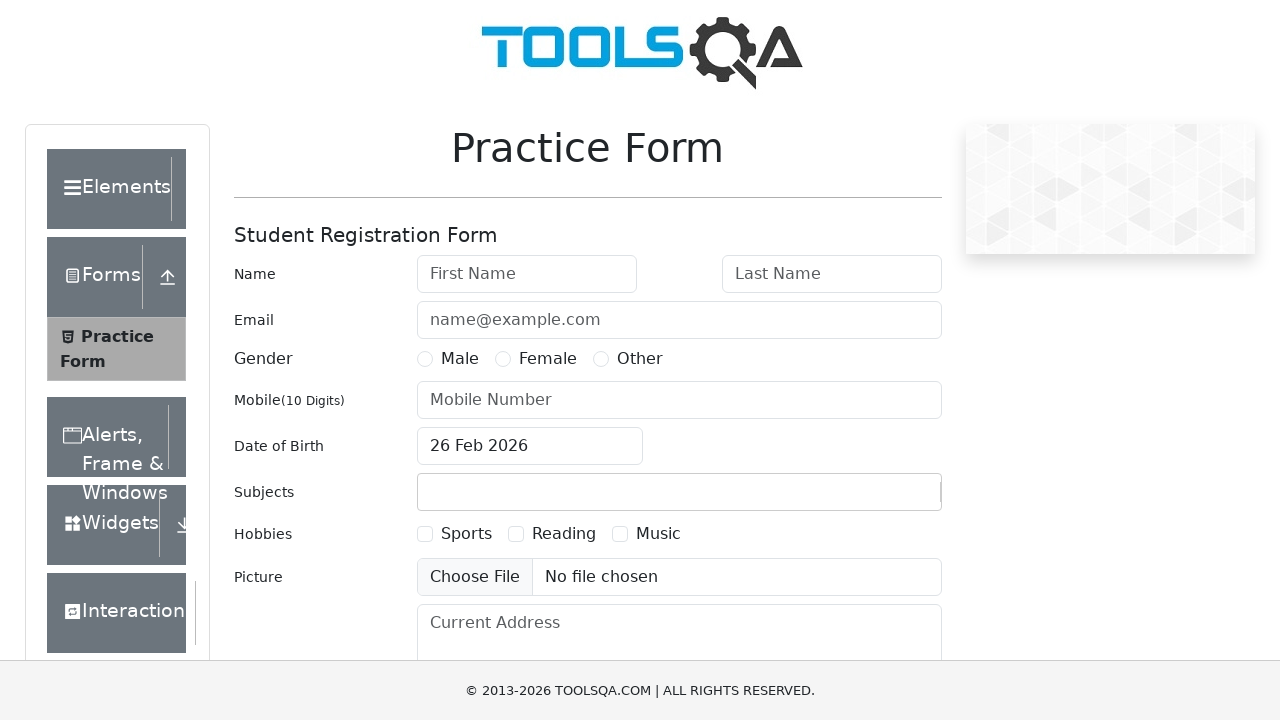

Filled first name field with 'Mahadev' on input#firstName
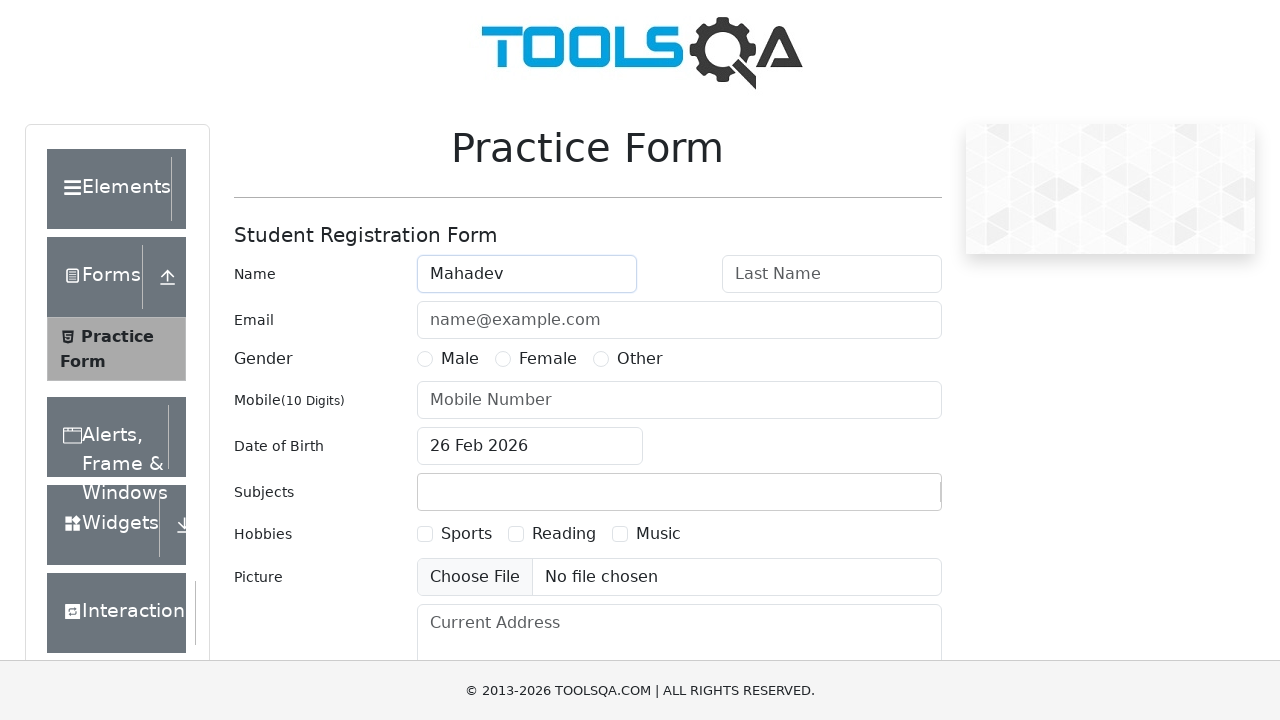

Filled last name field with 'Balte' on input#lastName
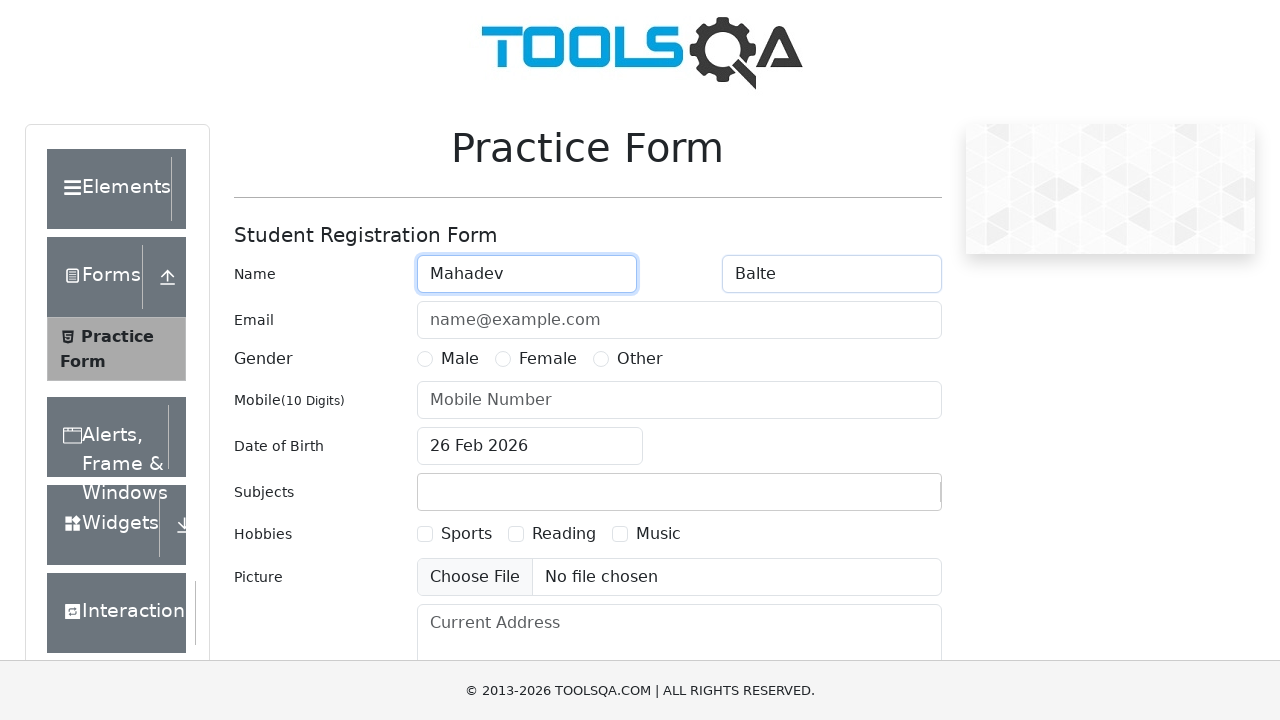

Filled email field with 'testuser123@example.com' on input#userEmail
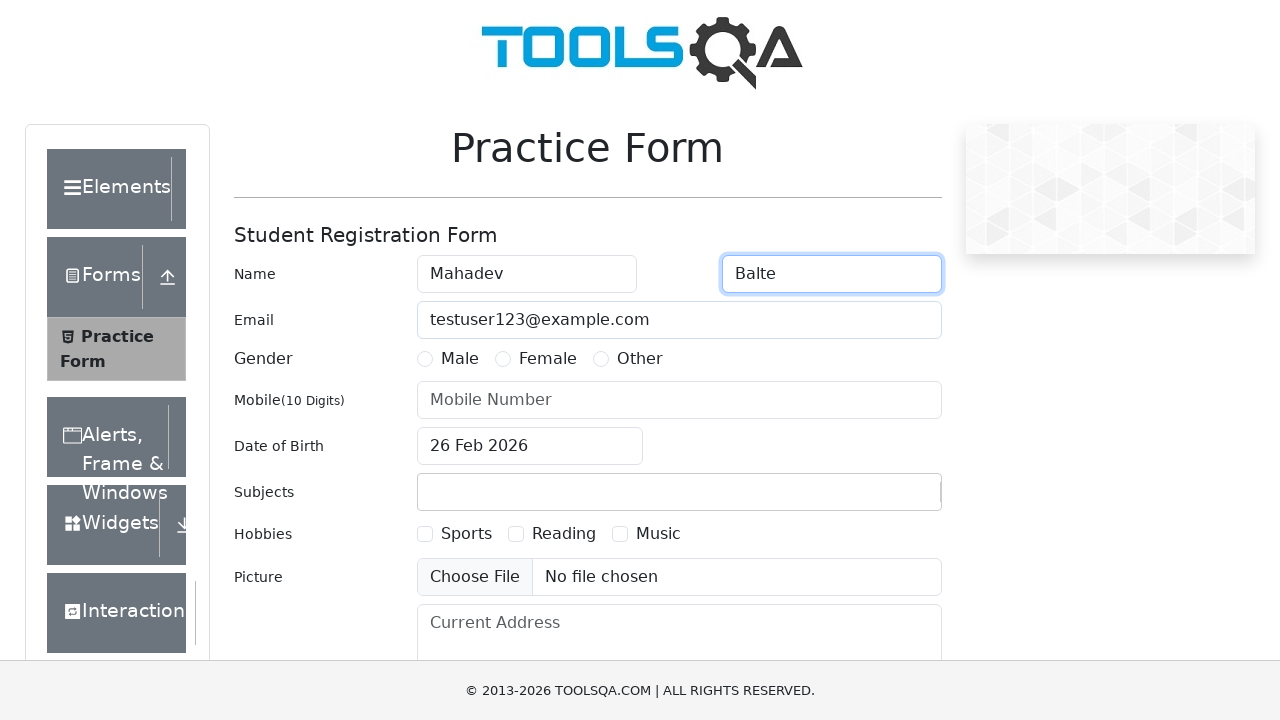

Filled phone number field with '5551234567' on input#userNumber
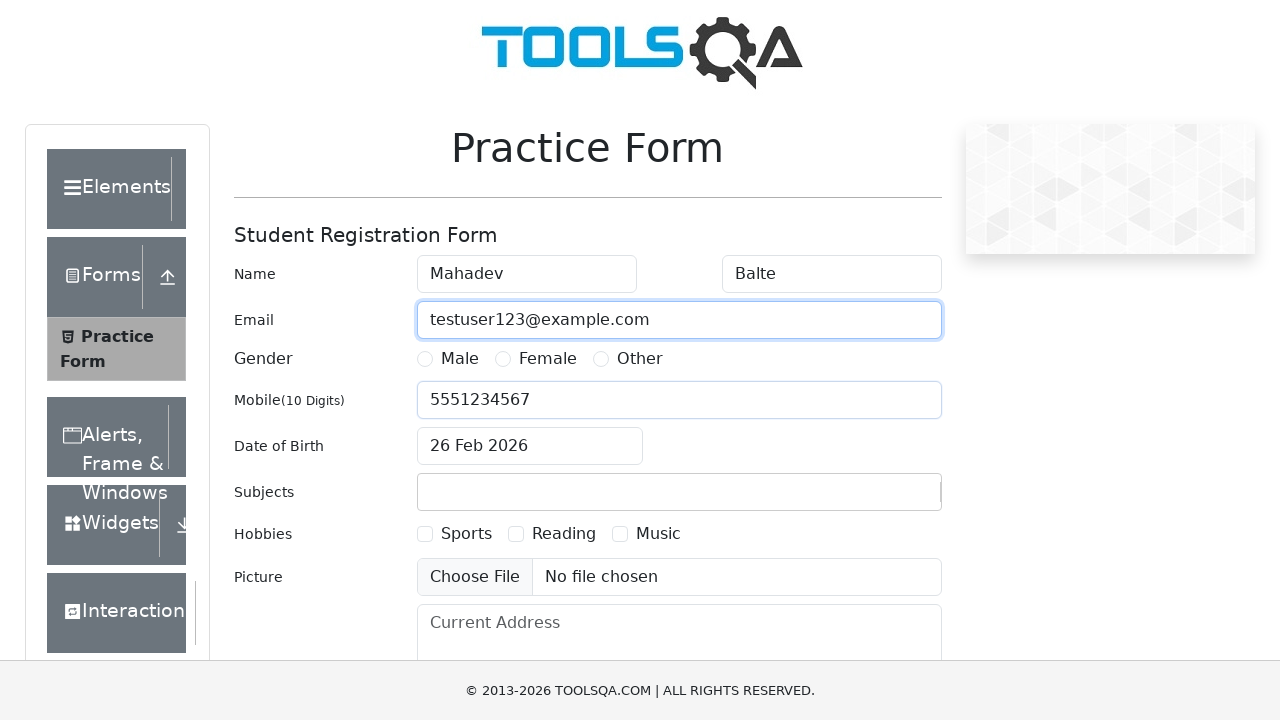

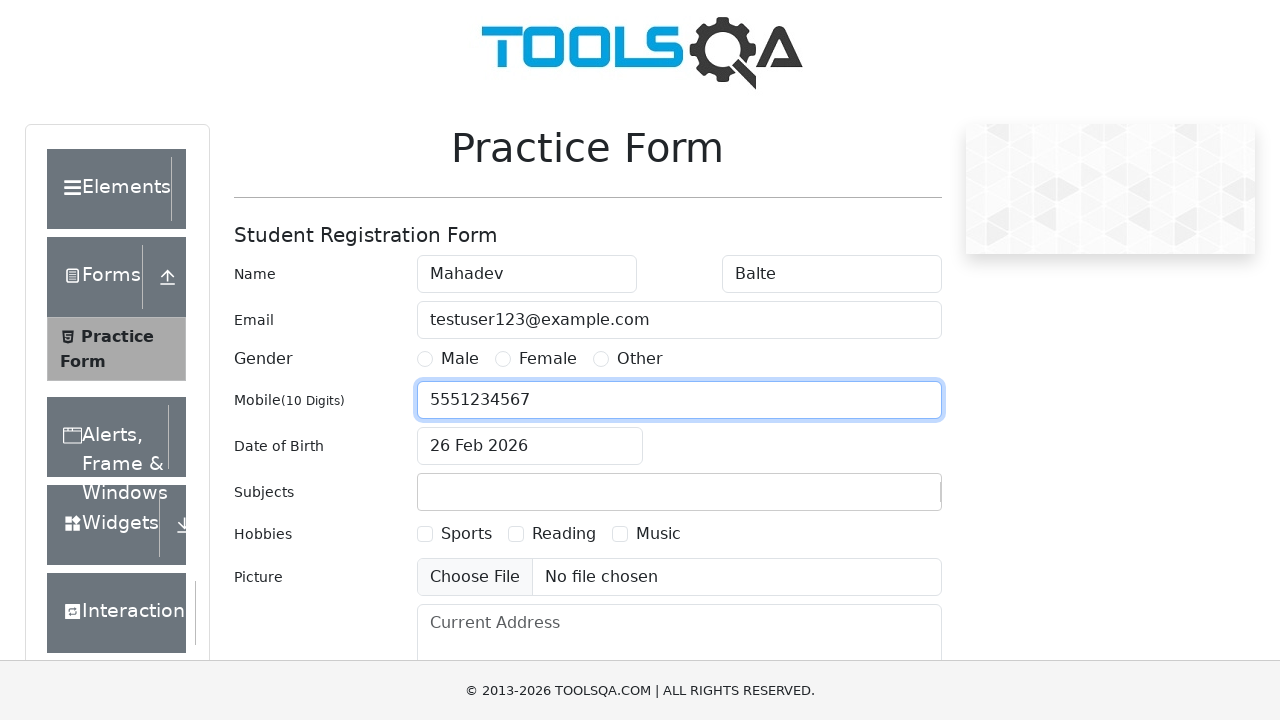